Clicks the Warning notification button and verifies the notification message appears with the correct text.

Starting URL: https://test-with-me-app.vercel.app/learning/web-elements/components/notification

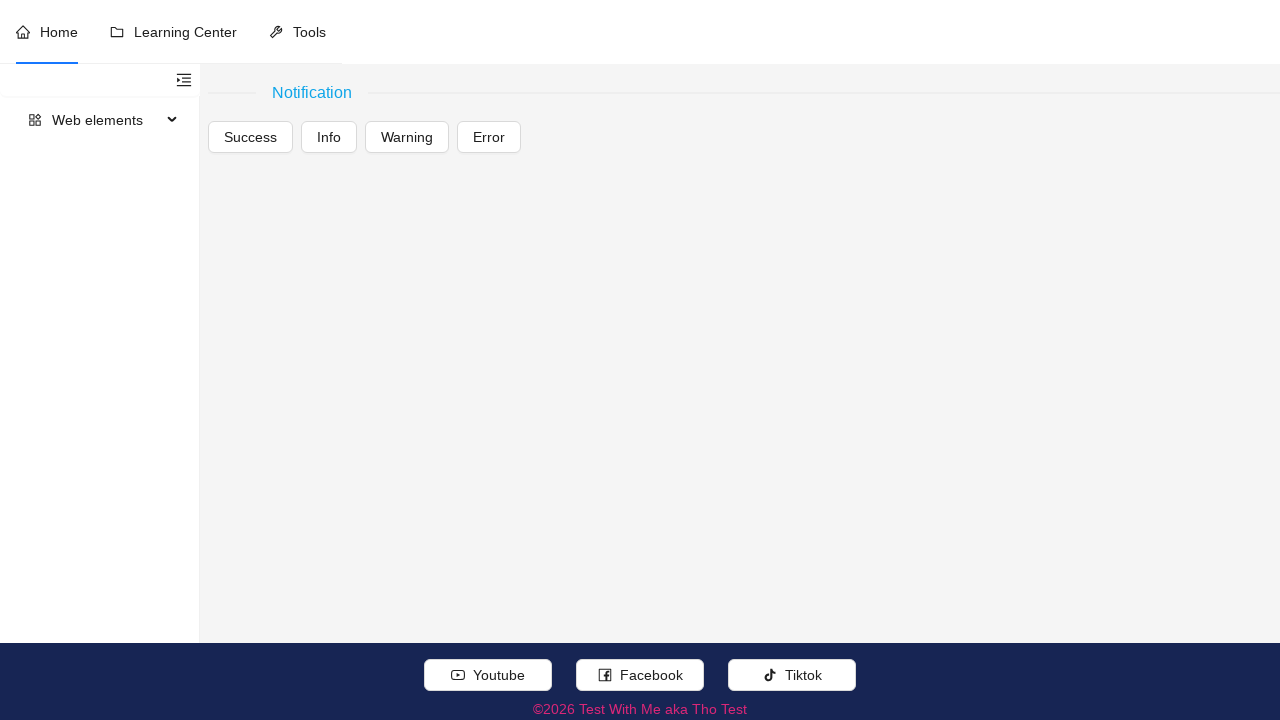

Clicked the Warning notification button at (407, 137) on xpath=//div[contains(concat(' ',normalize-space(@class),' '),' ant-space-item ')
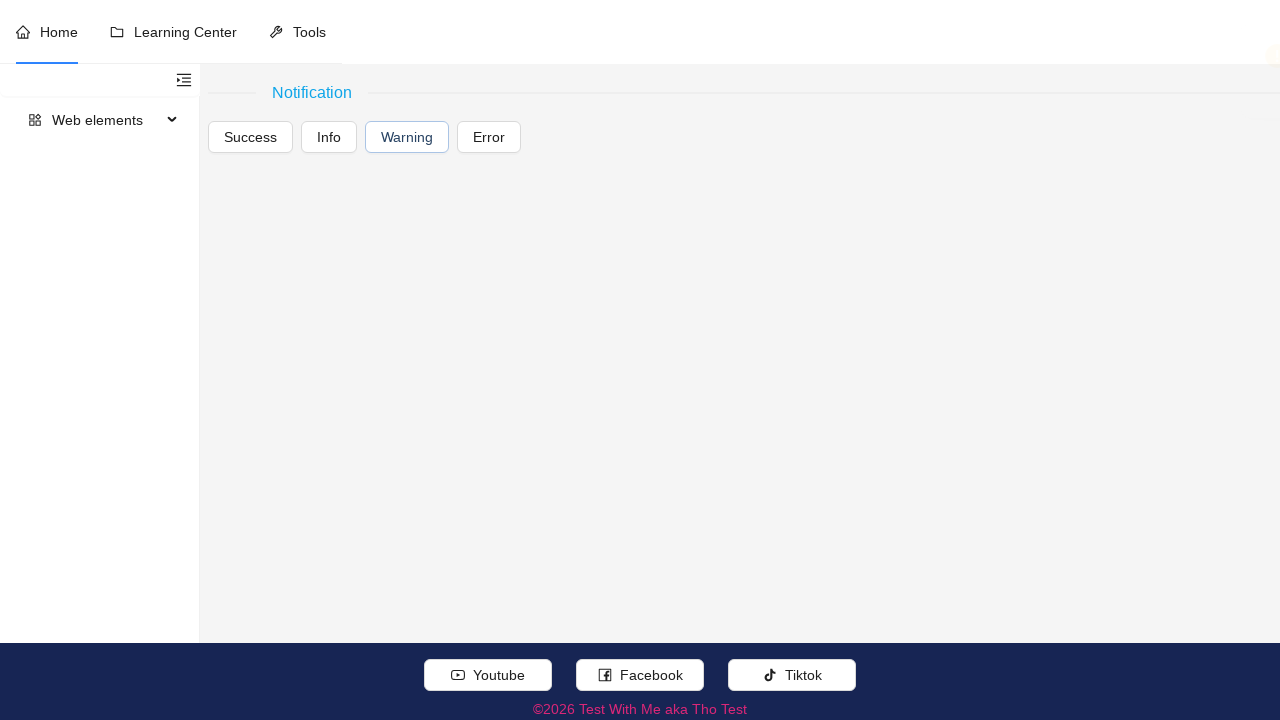

Verified warning notification message appeared with correct text 'You have clicked the WARNING button.'
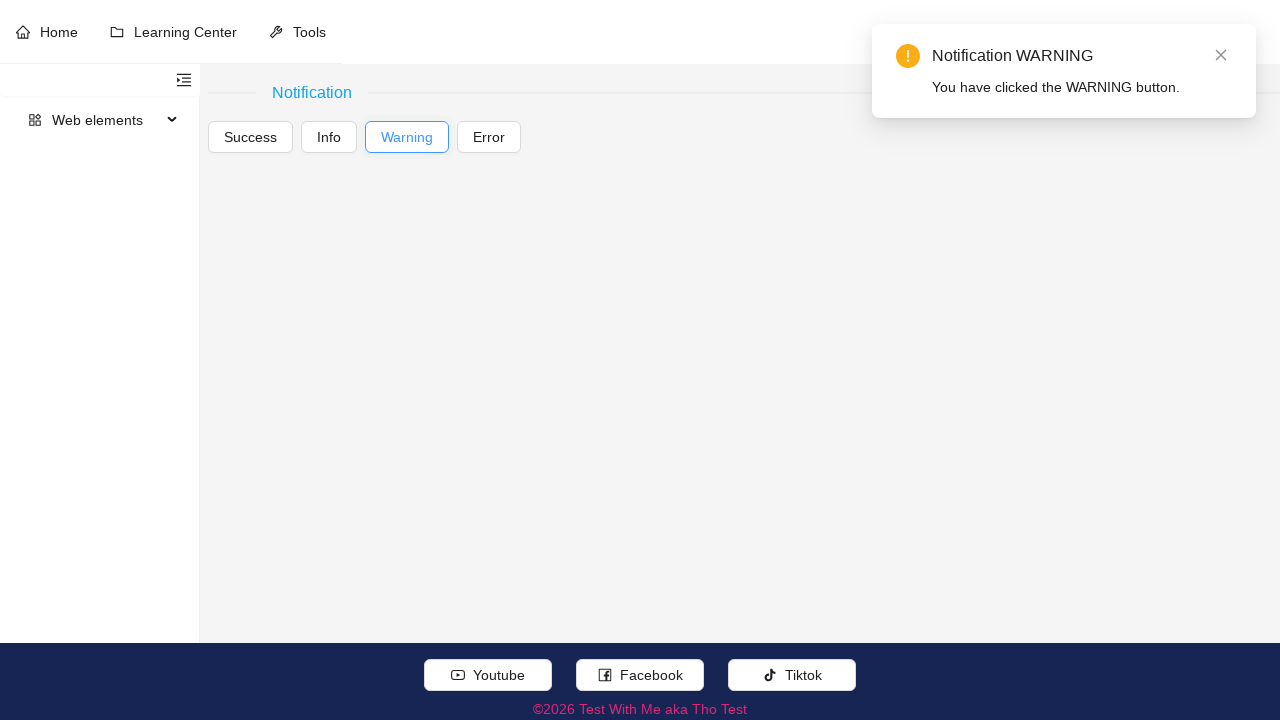

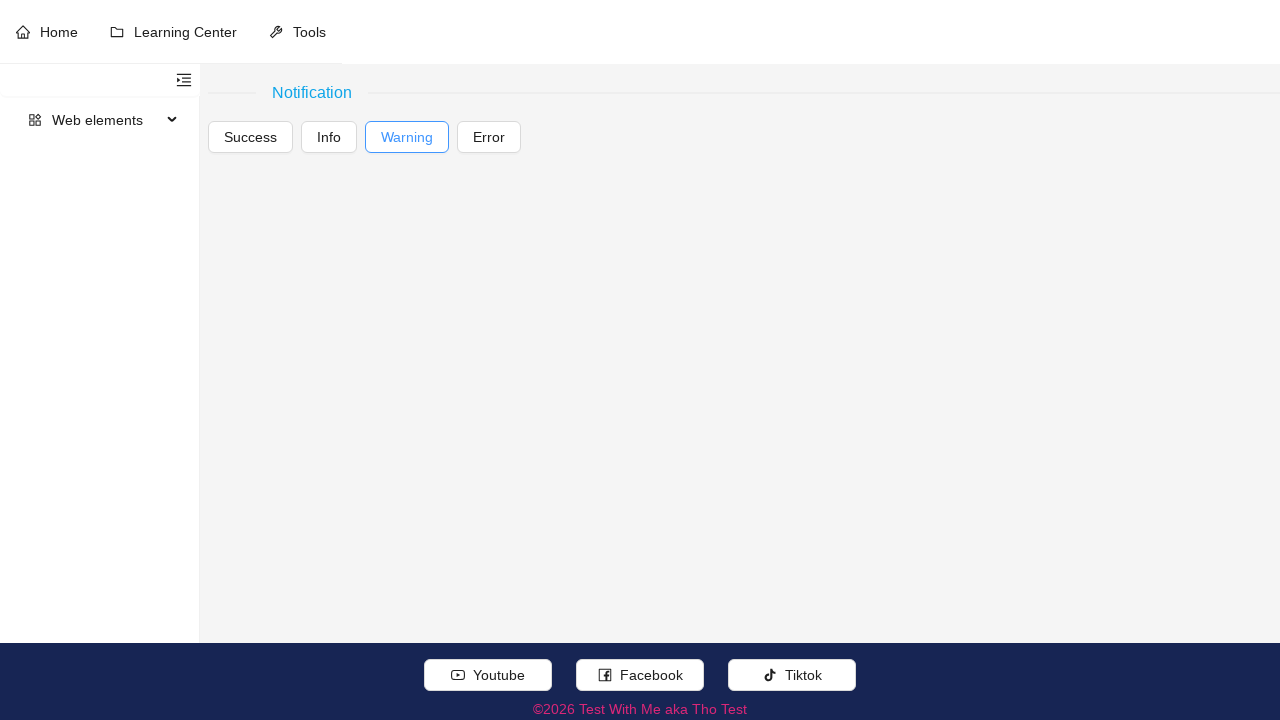